Tests interaction with an element inside an iframe by switching context and entering text

Starting URL: https://antoniotrindade.com.br/treinoautomacao/elementsweb.html

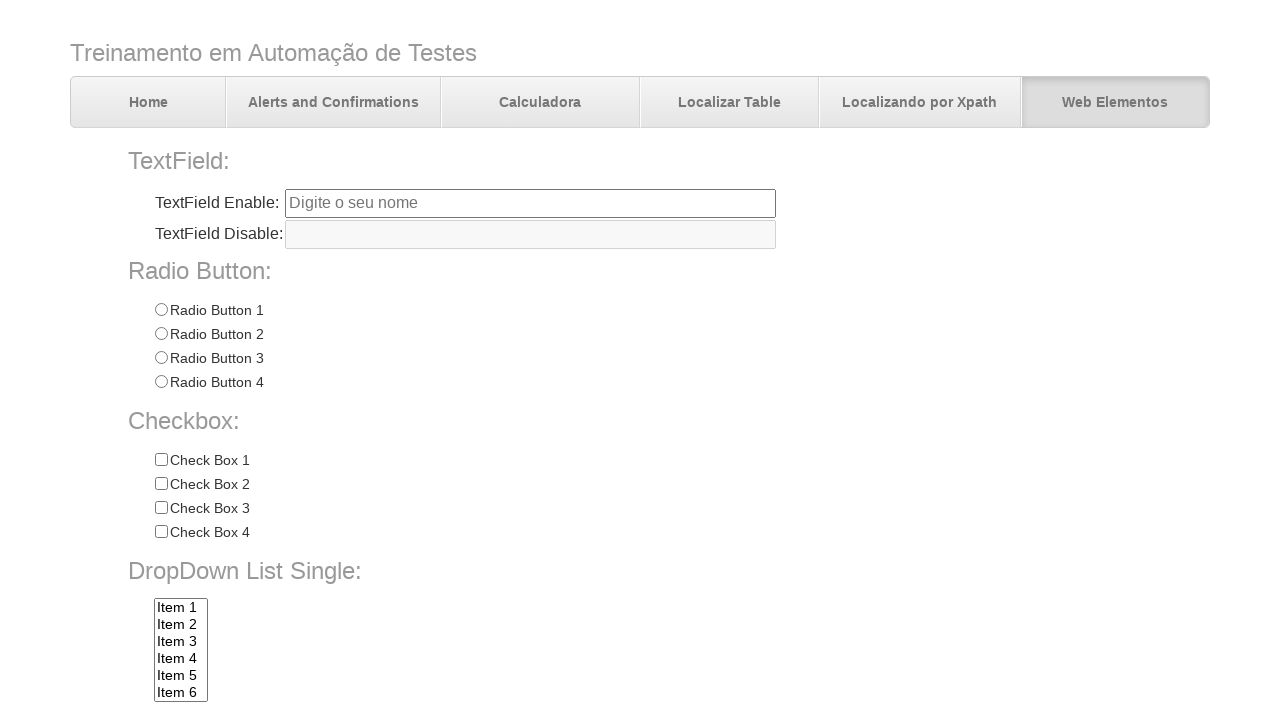

Navigated to elementsweb.html test page
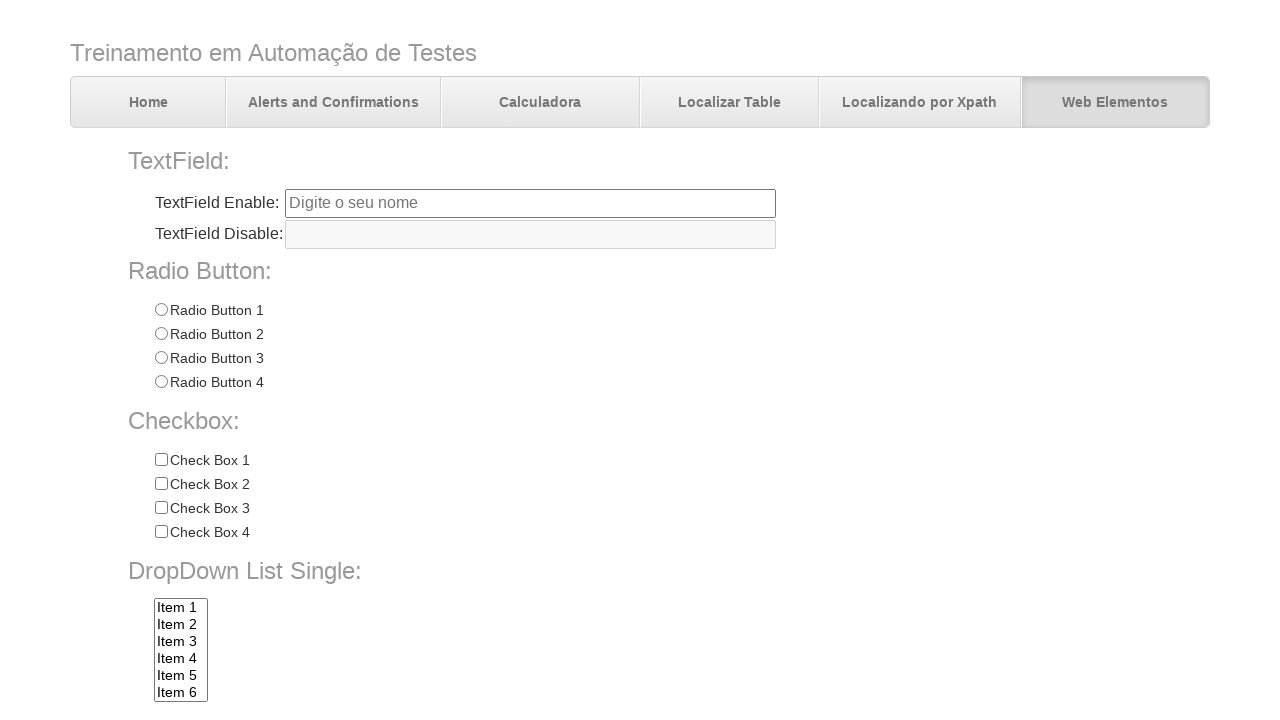

Located iframe element
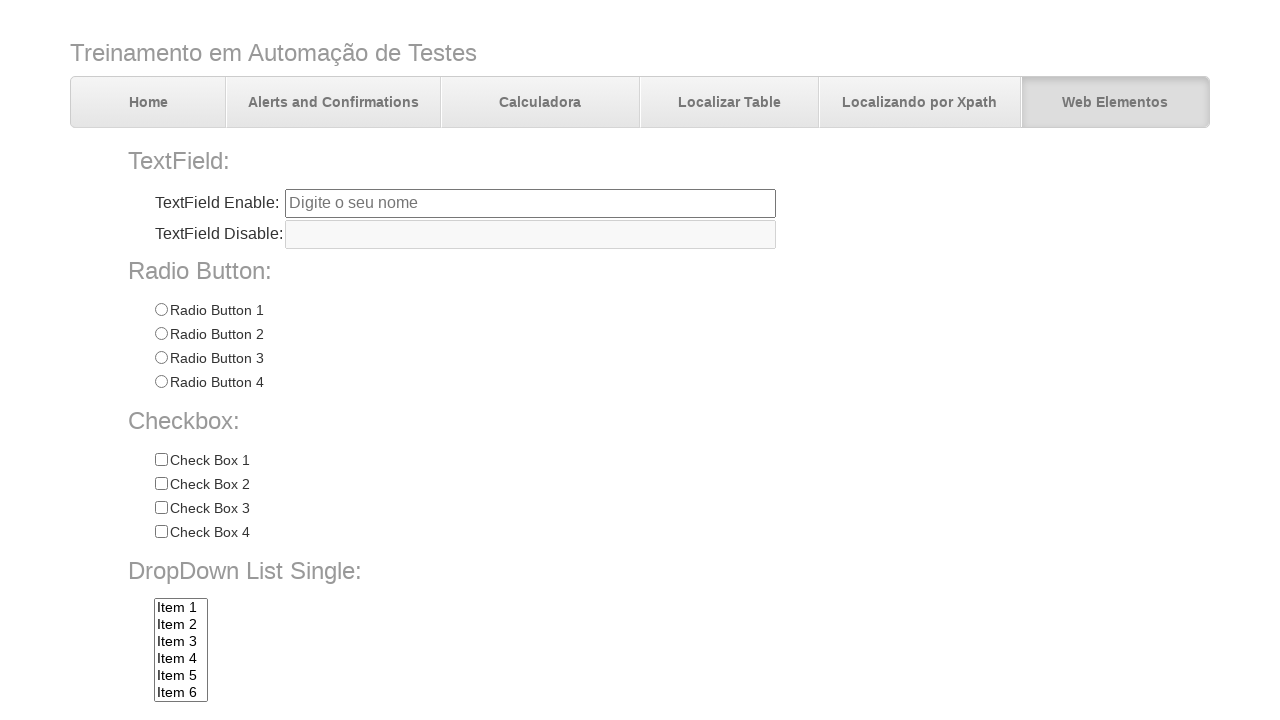

Entered 'Teste do iframe' text in iframe input field on iframe >> nth=0 >> internal:control=enter-frame >> #tfiframe
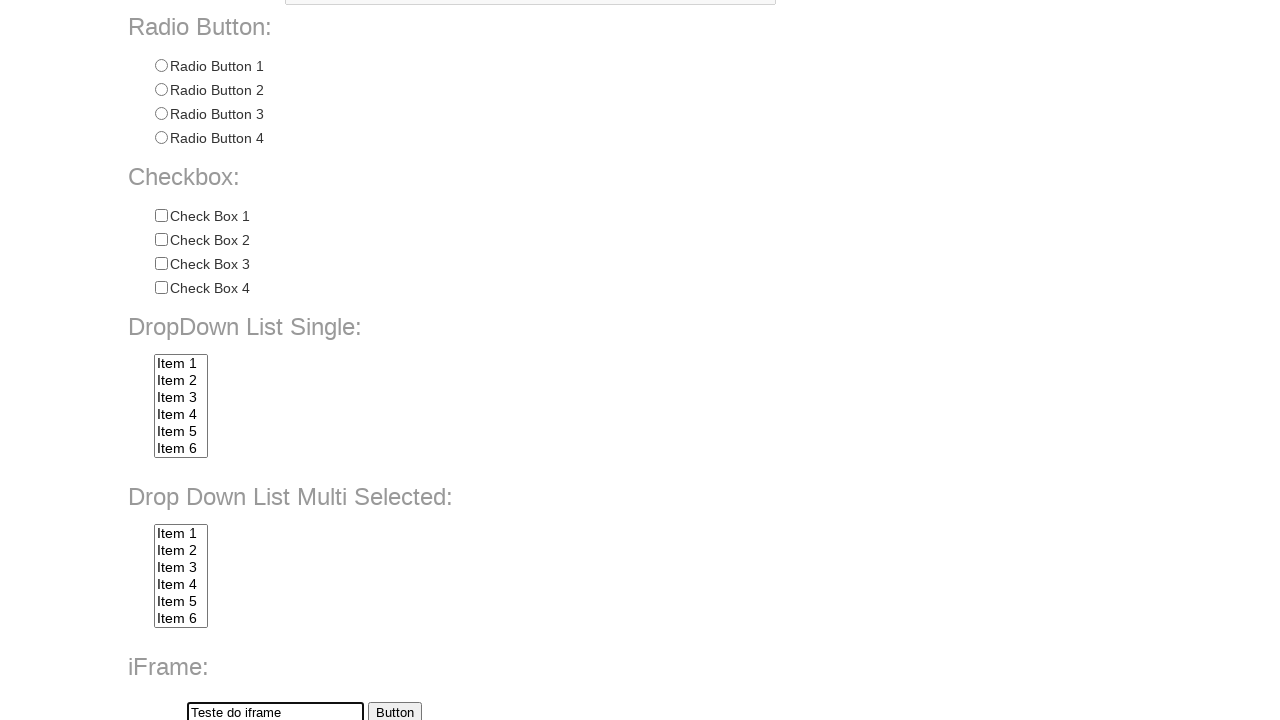

Verified that iframe input field contains 'Teste do iframe'
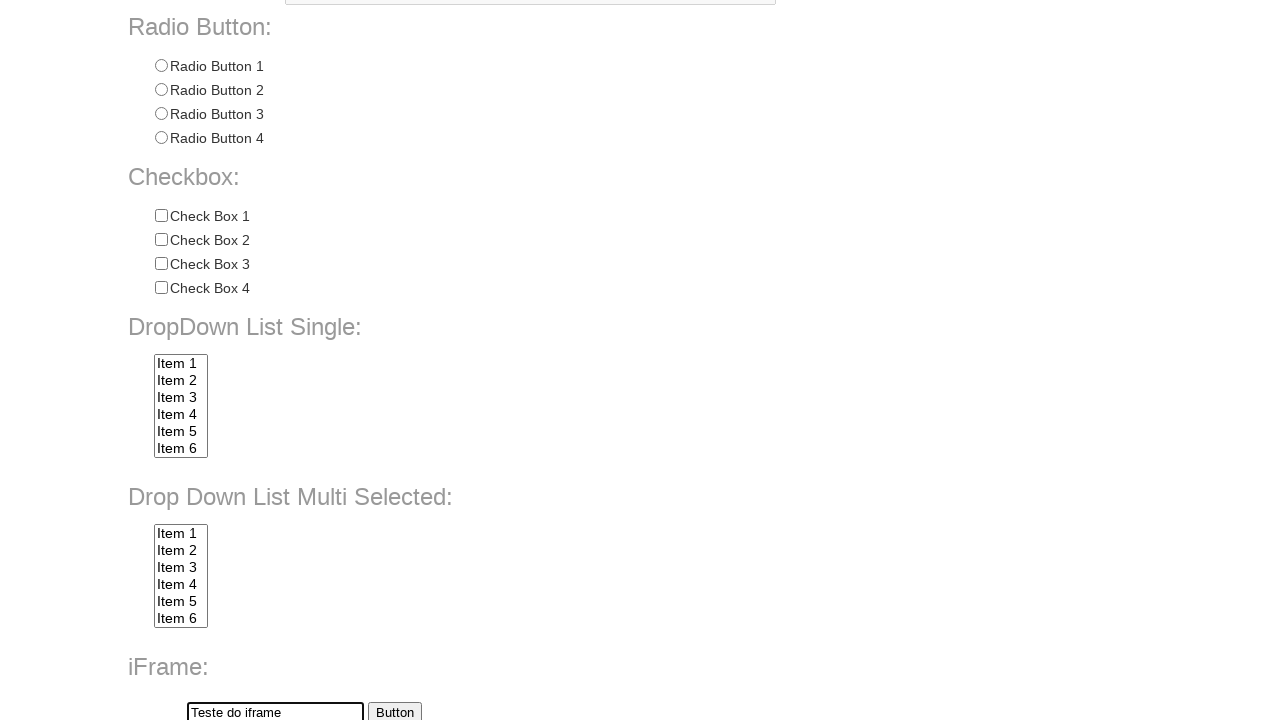

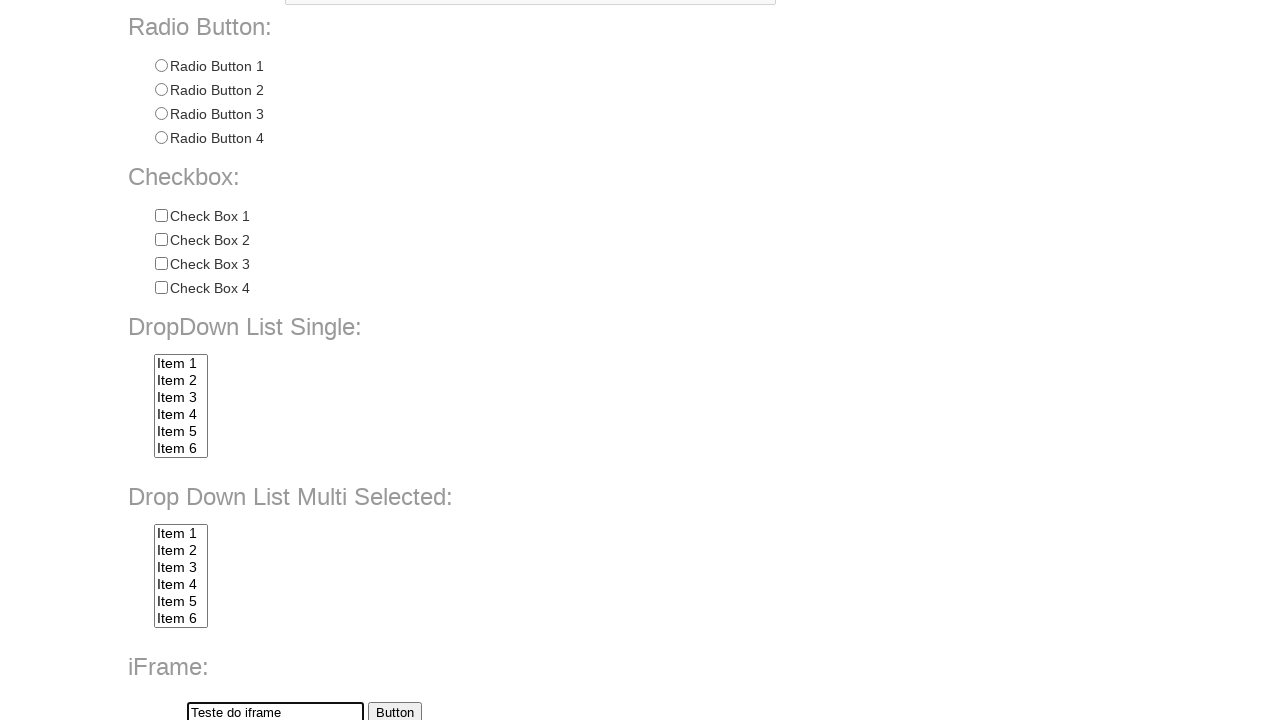